Navigates to the Demoblaze e-commerce demo site homepage and verifies it loads successfully

Starting URL: https://www.demoblaze.com/

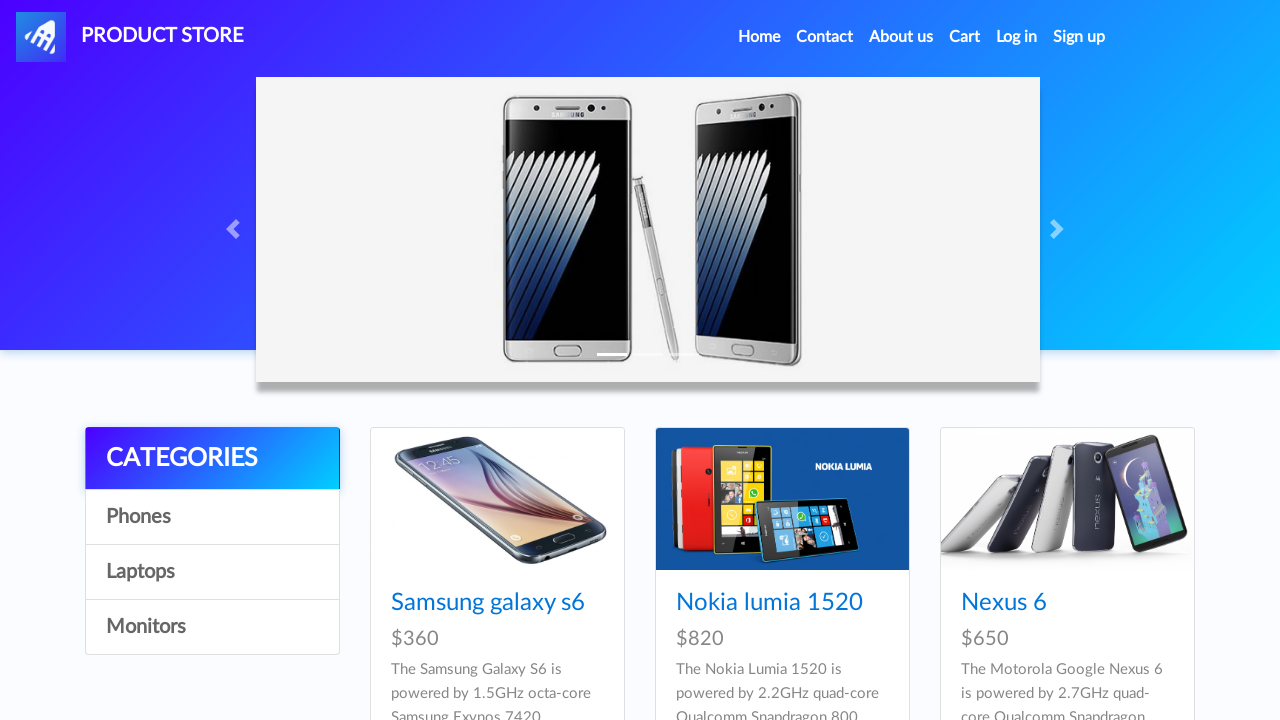

Page loaded successfully at https://www.demoblaze.com/
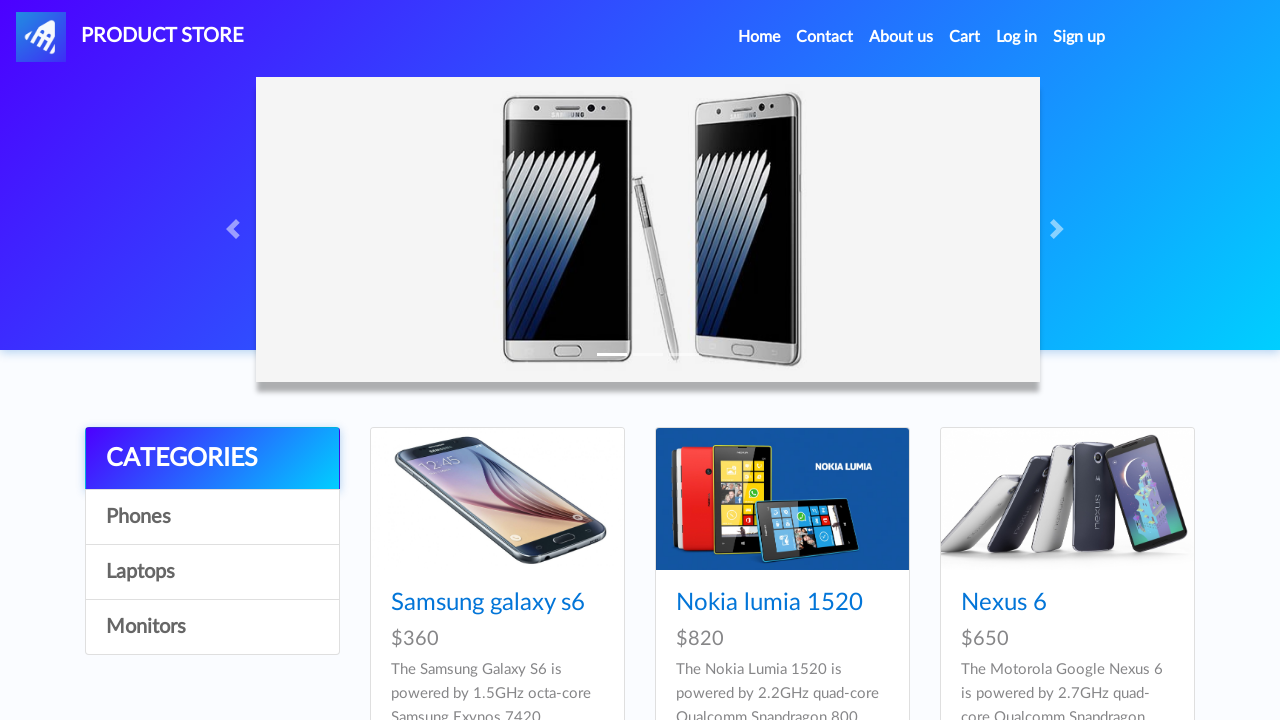

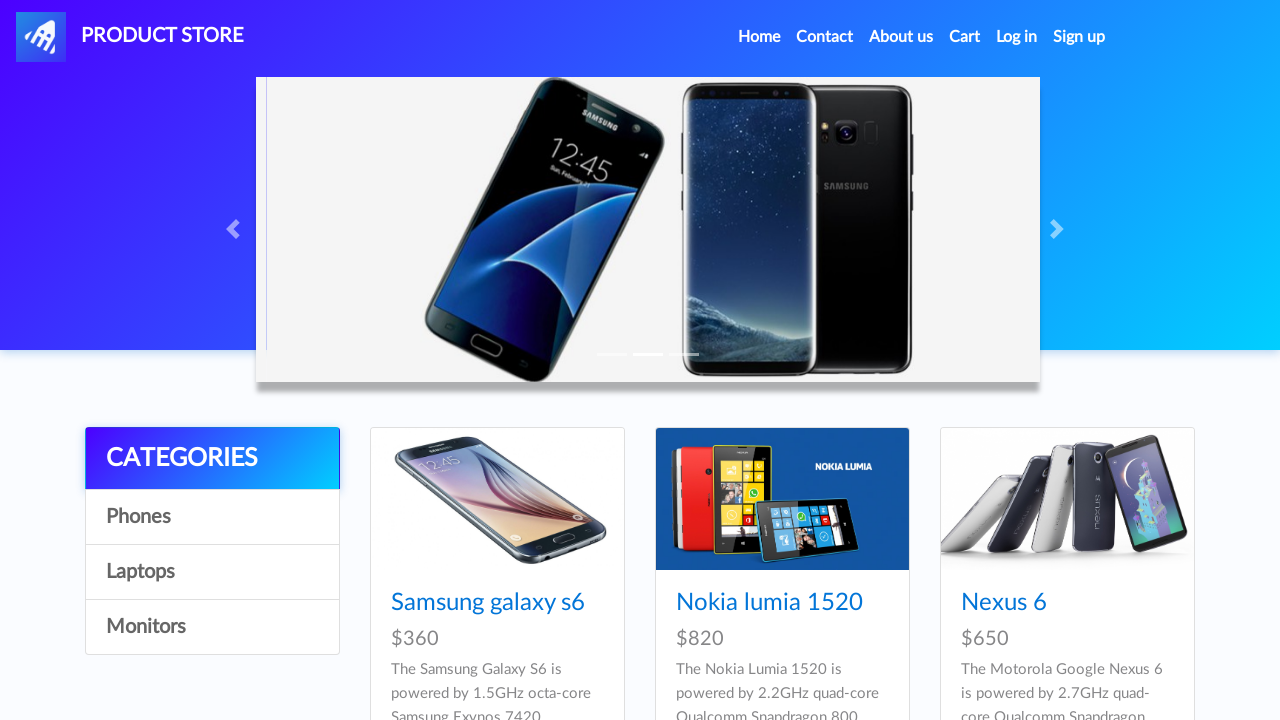